Tests a simple form by filling in first name, last name, city, and country fields using different element locator strategies, then submits the form by clicking a button.

Starting URL: http://suninjuly.github.io/simple_form_find_task.html

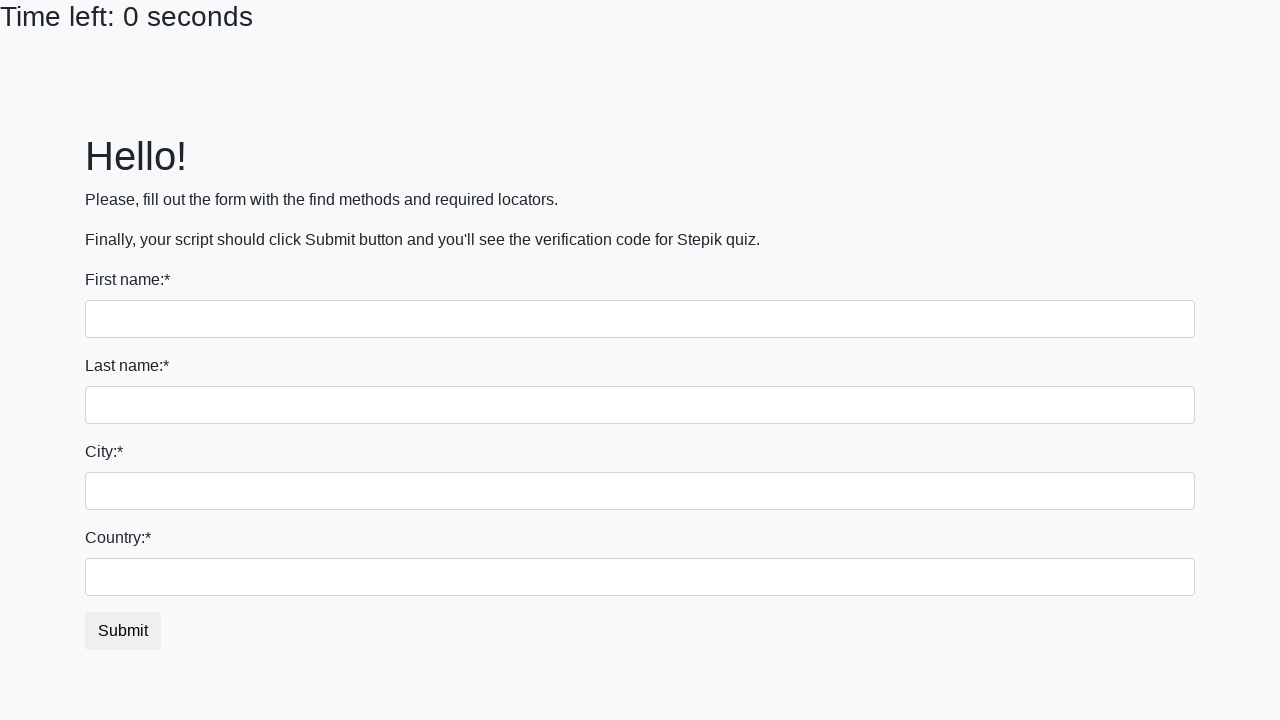

Filled first name field with 'Ivan' on input
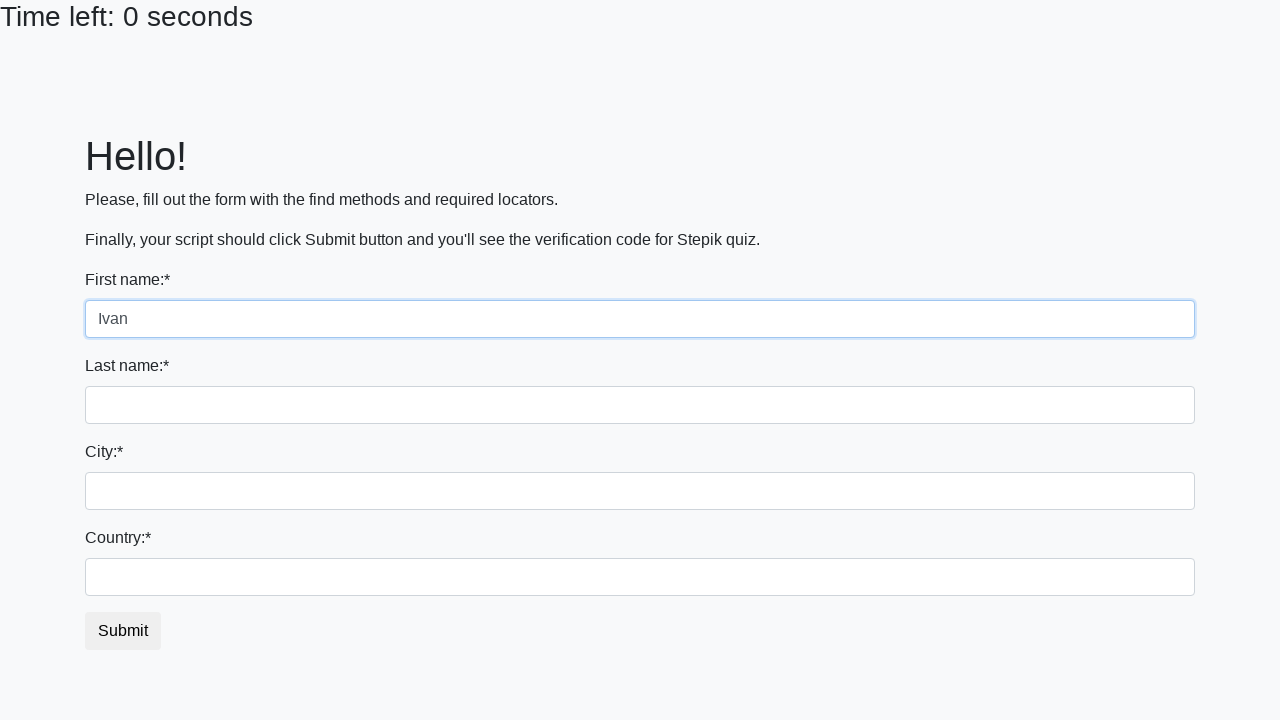

Filled last name field with 'Petrov' on input[name='last_name']
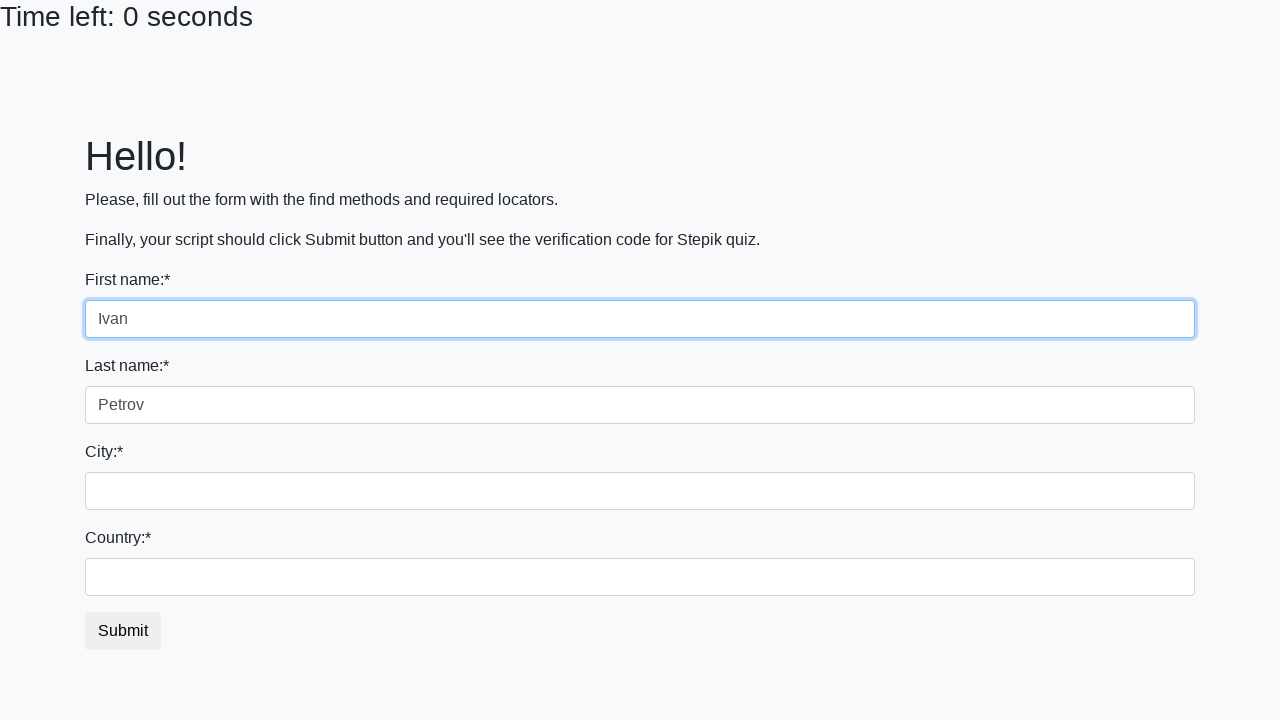

Filled city field with 'Smolensk' on .form-control.city
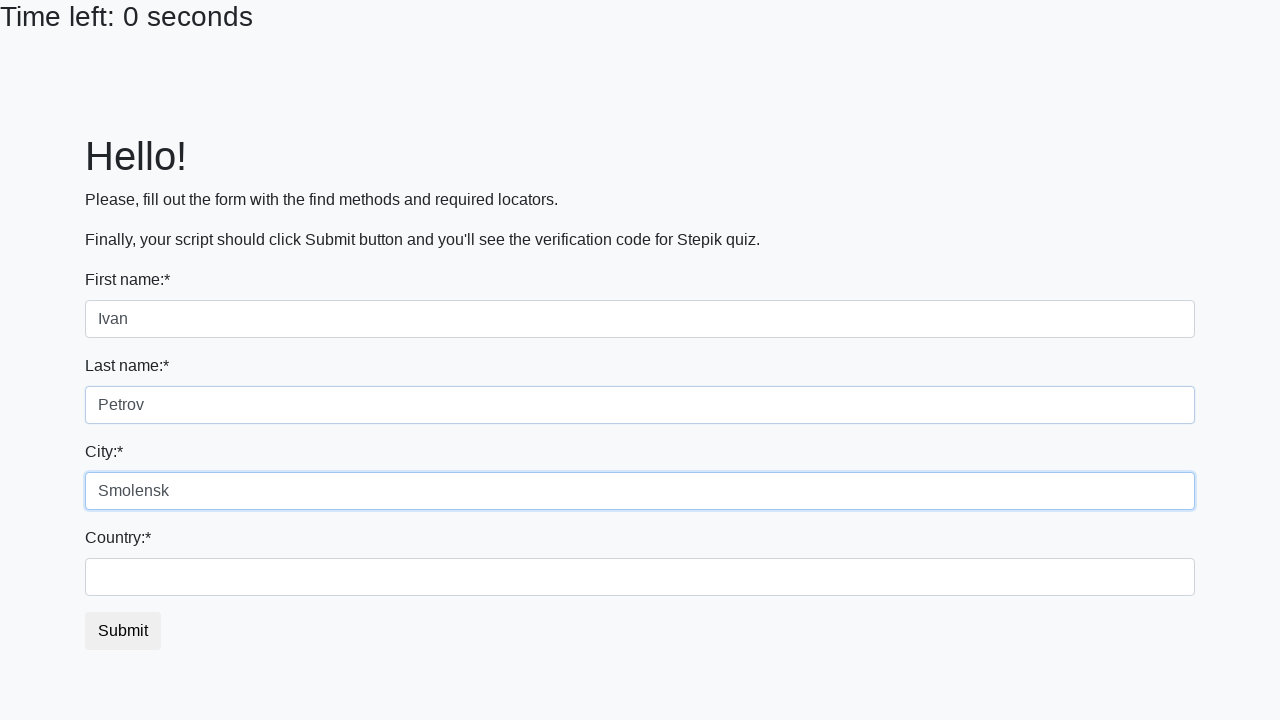

Filled country field with 'Russia' on #country
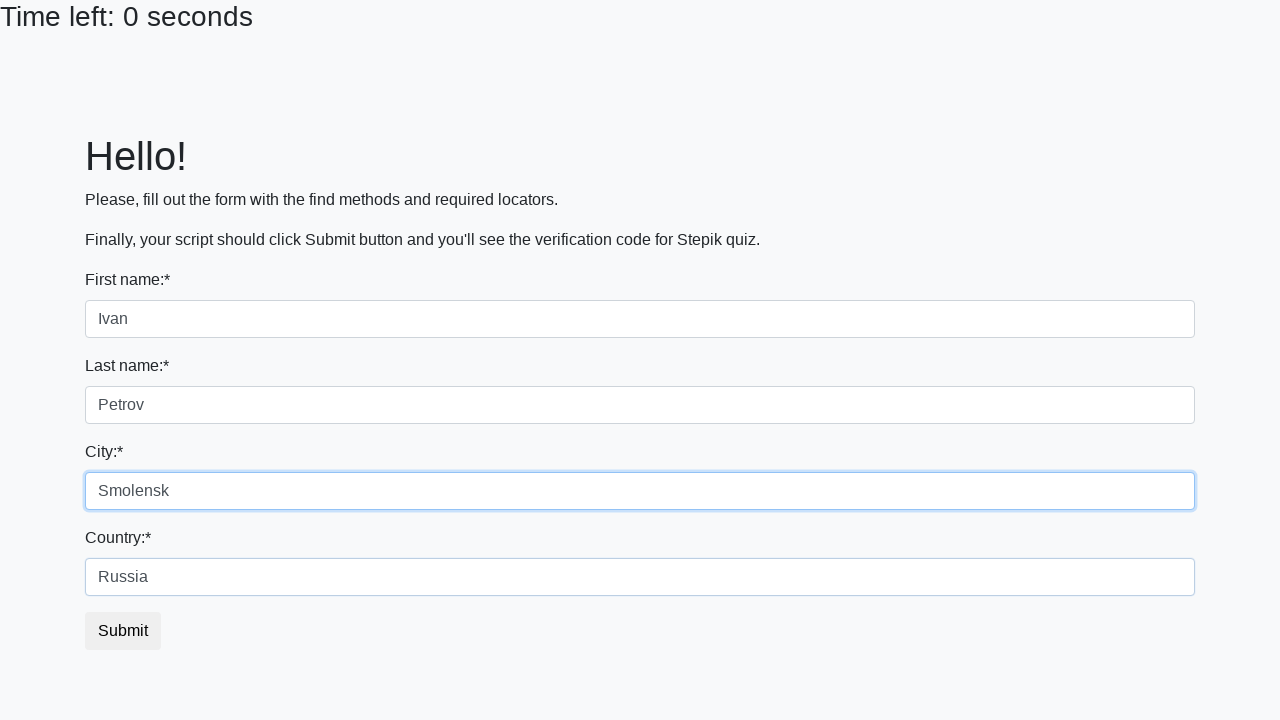

Clicked submit button to submit form at (123, 631) on button.btn
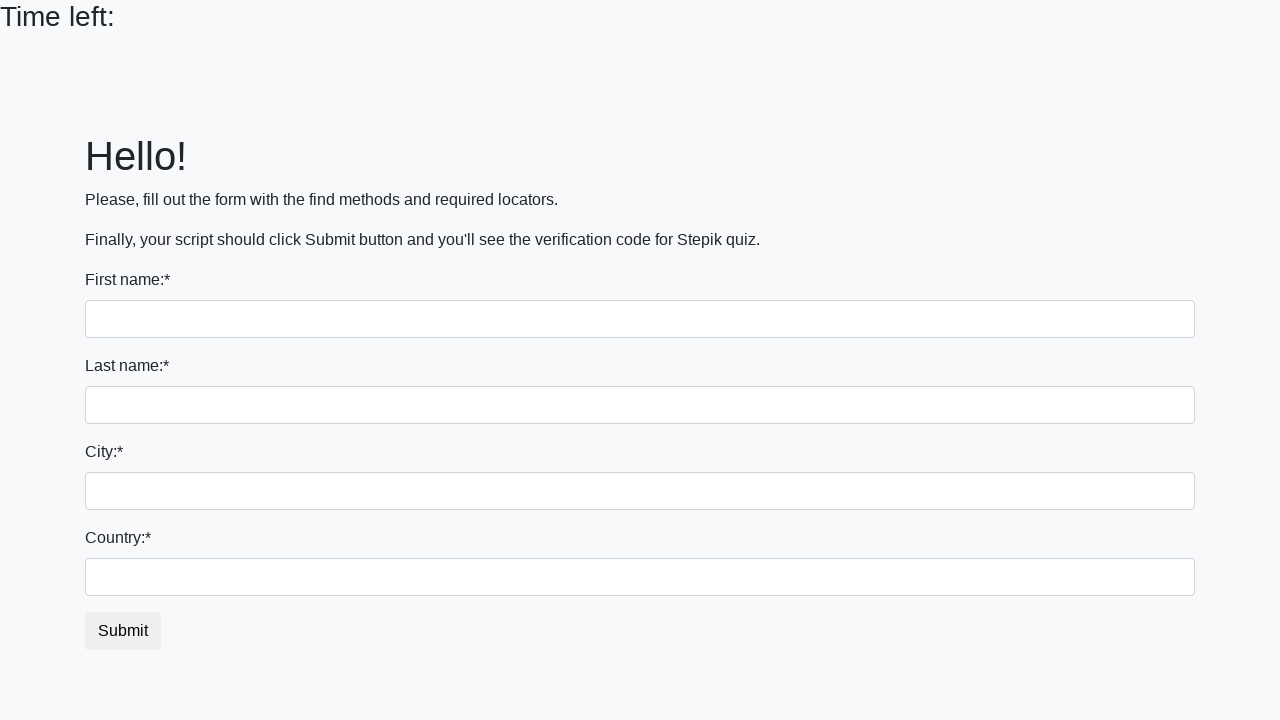

Form submission completed and network idle
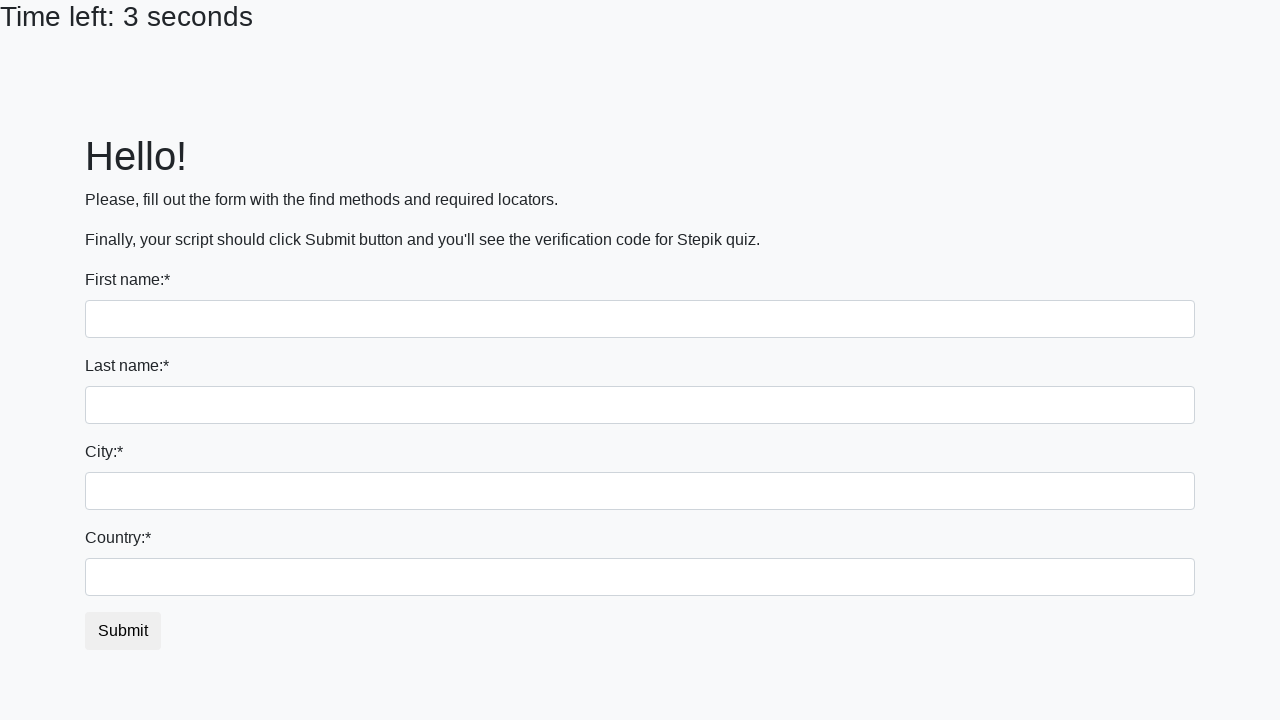

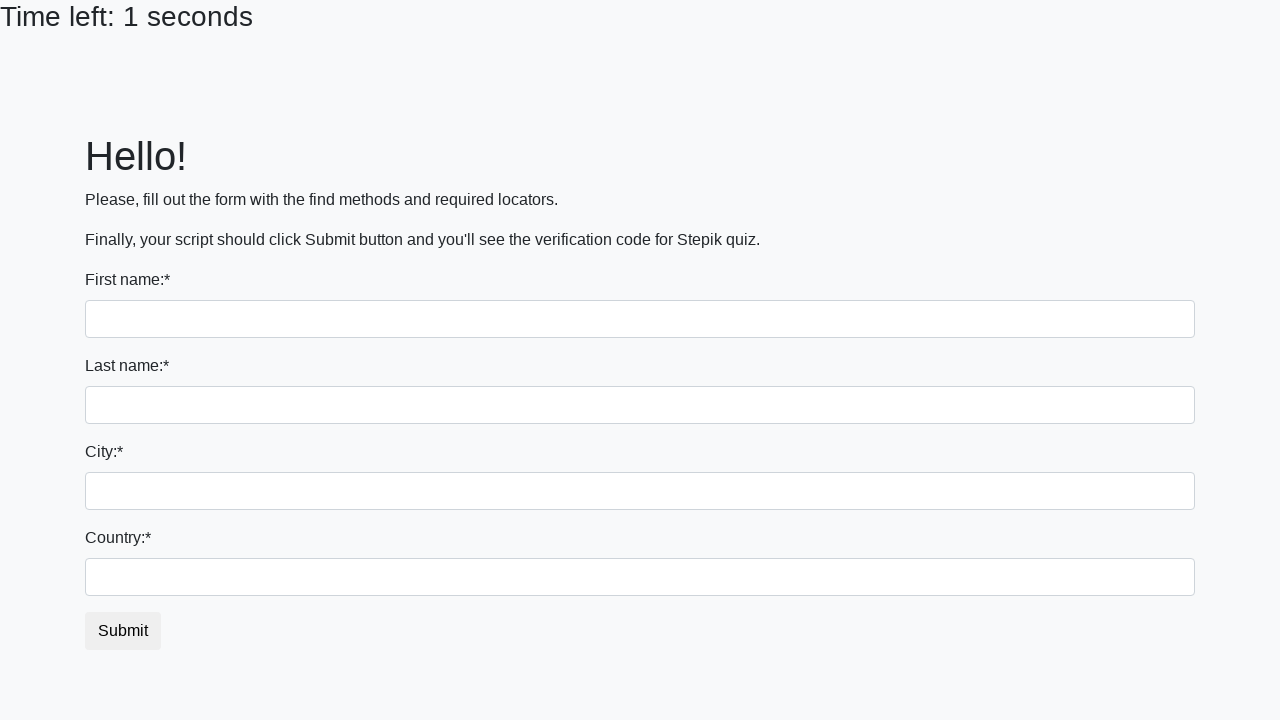